Tests file upload functionality on the Plupload examples page by triggering the file input and uploading a test file

Starting URL: https://www.plupload.com/examples/

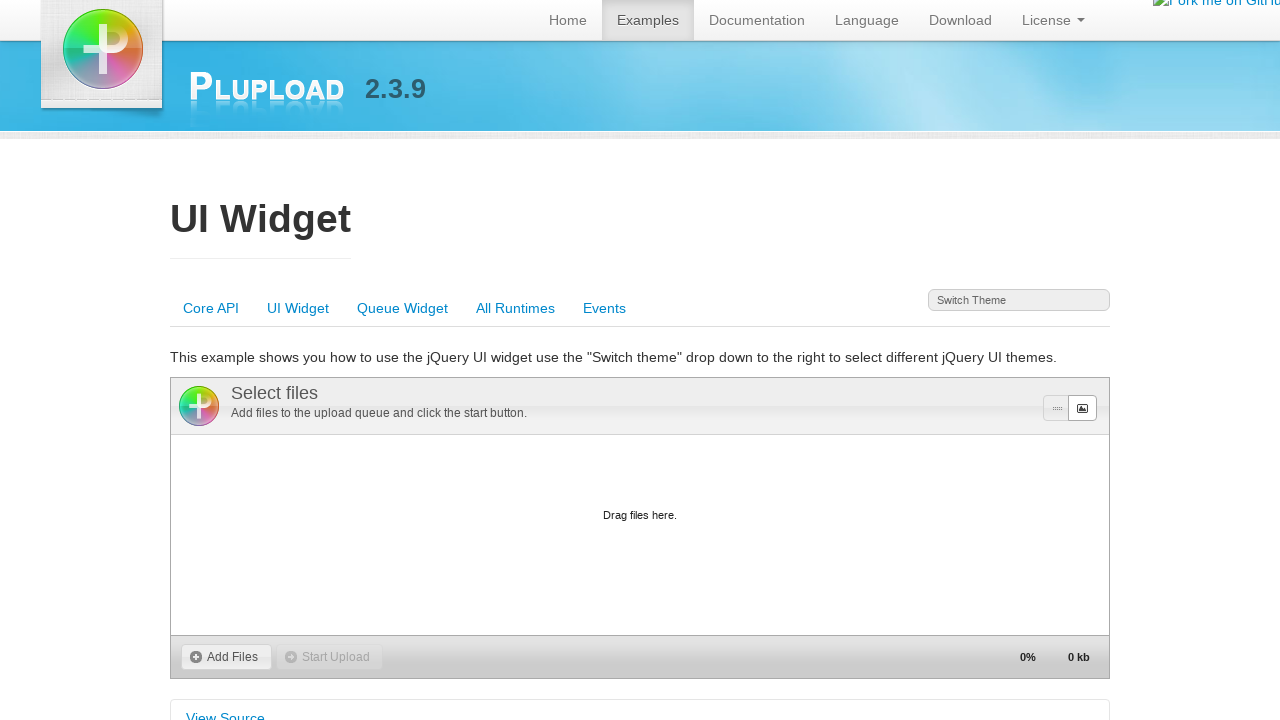

Plupload file input element became visible and attached to DOM
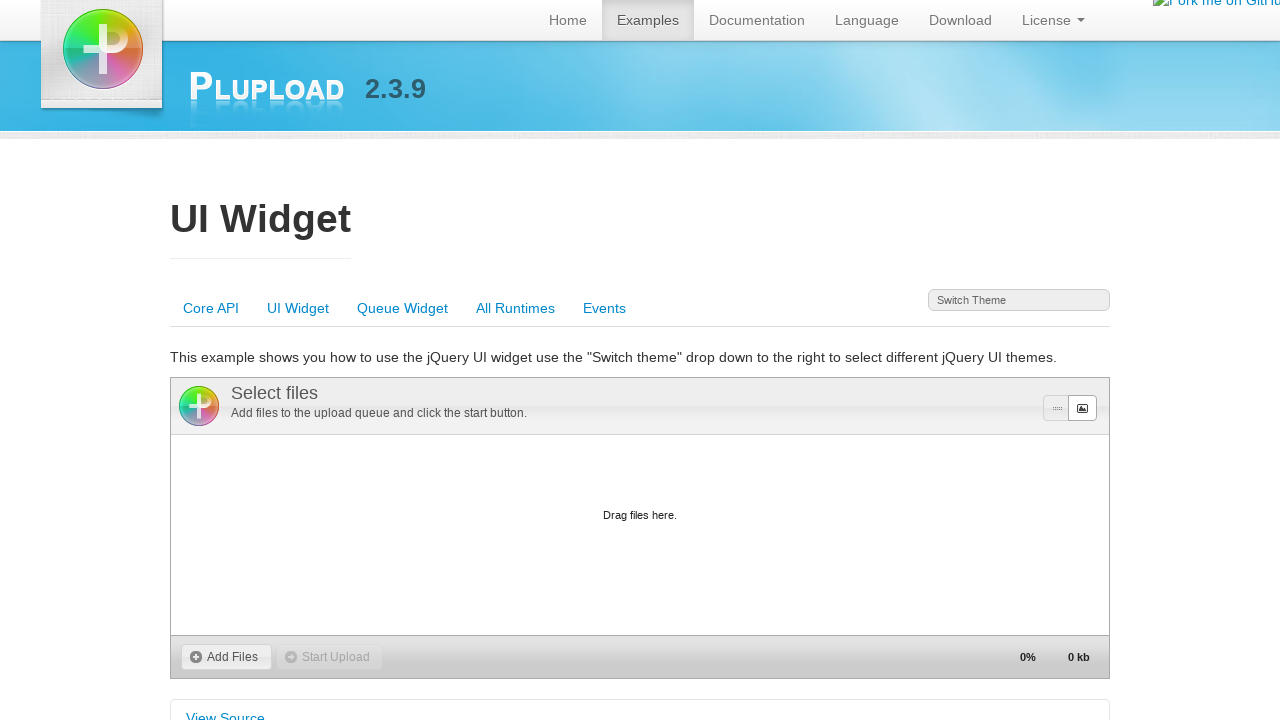

Set test_image.png file to file input element
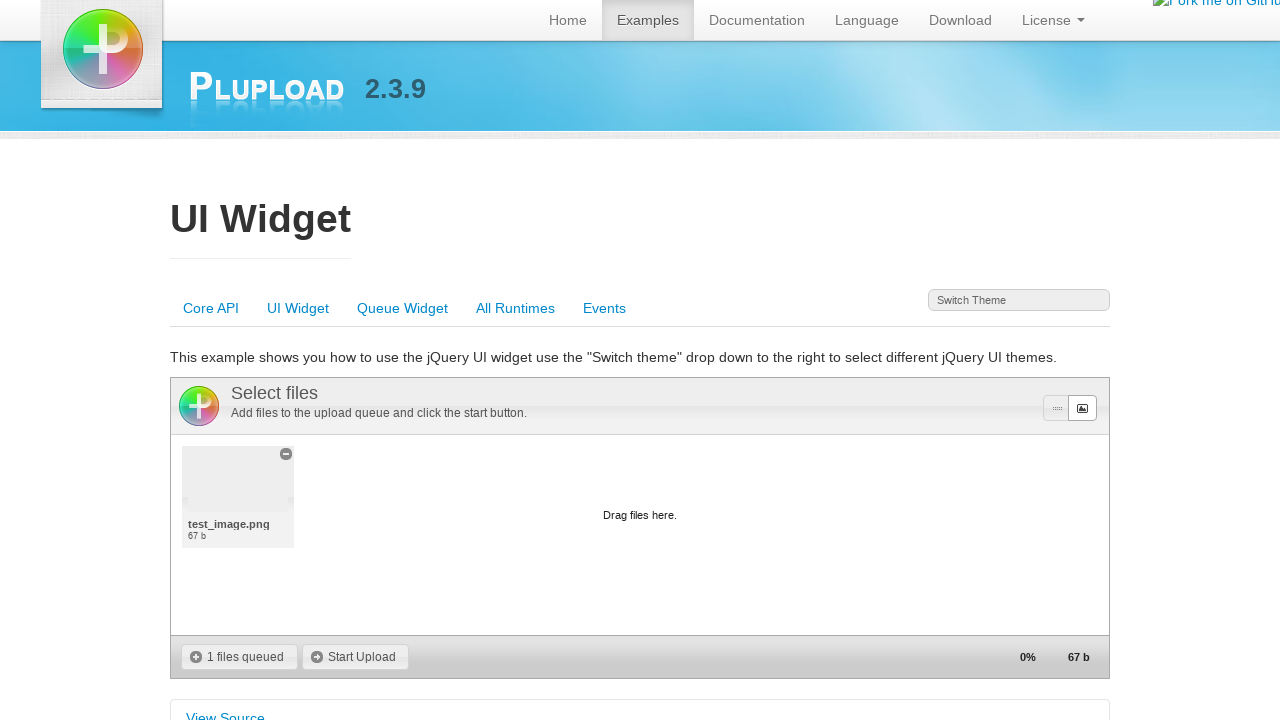

Waited 2 seconds for file upload to process
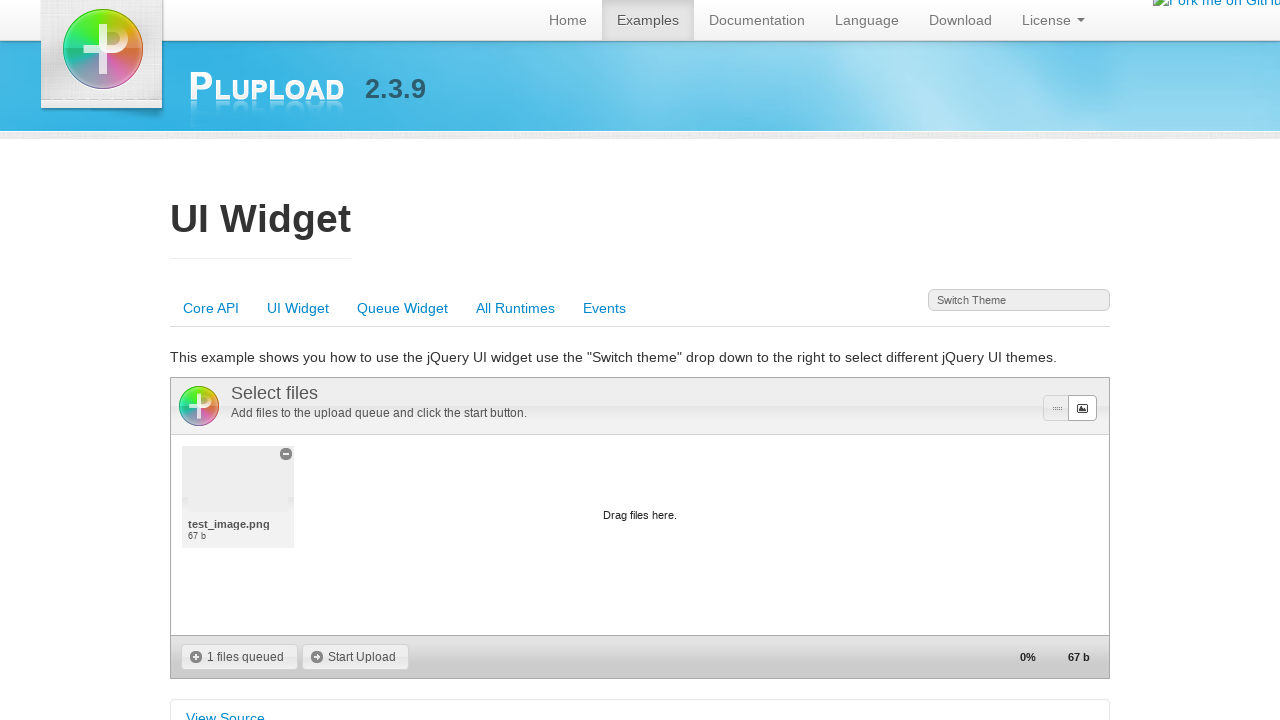

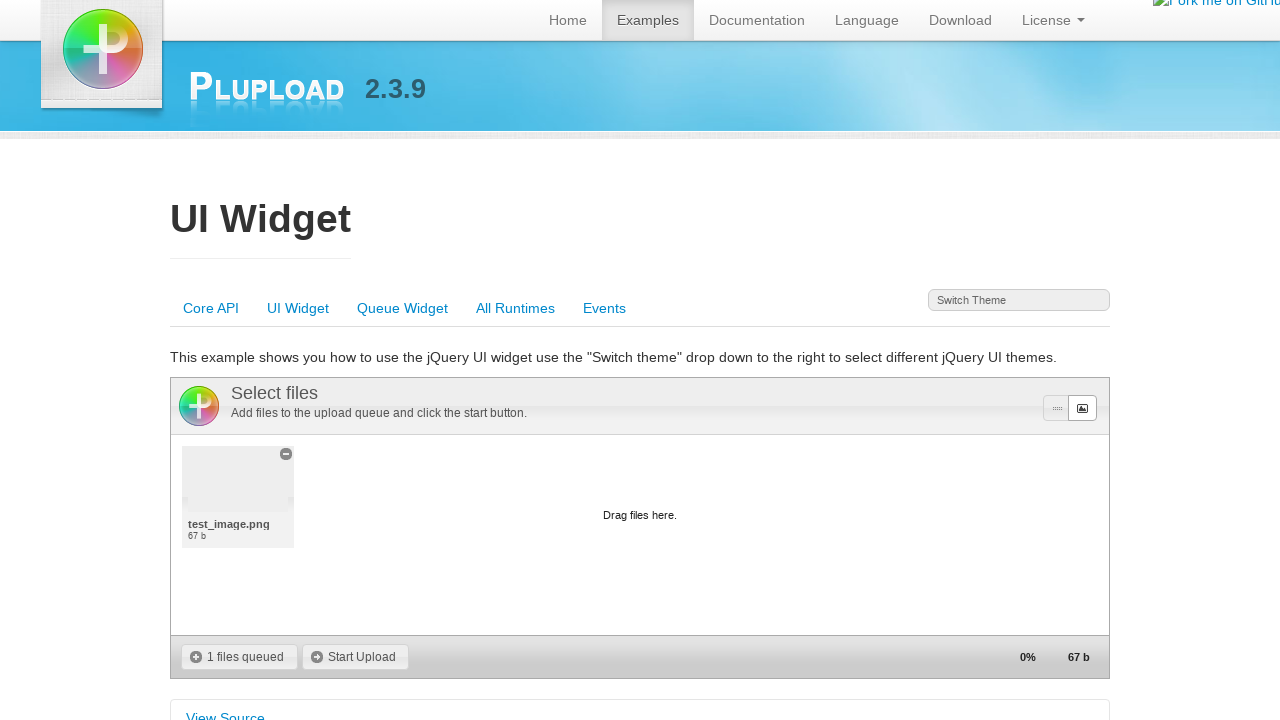